Tests login form validation by submitting only a password without username and verifying the username required error message

Starting URL: https://www.saucedemo.com/

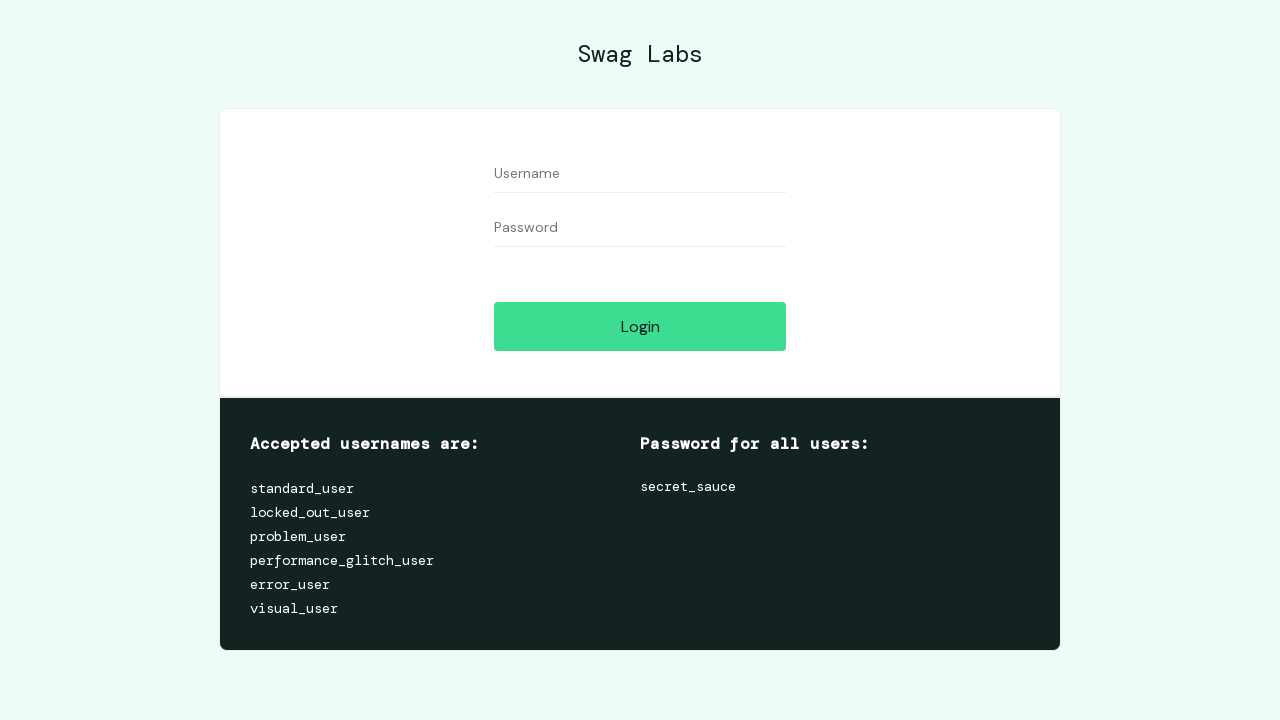

Password field is visible
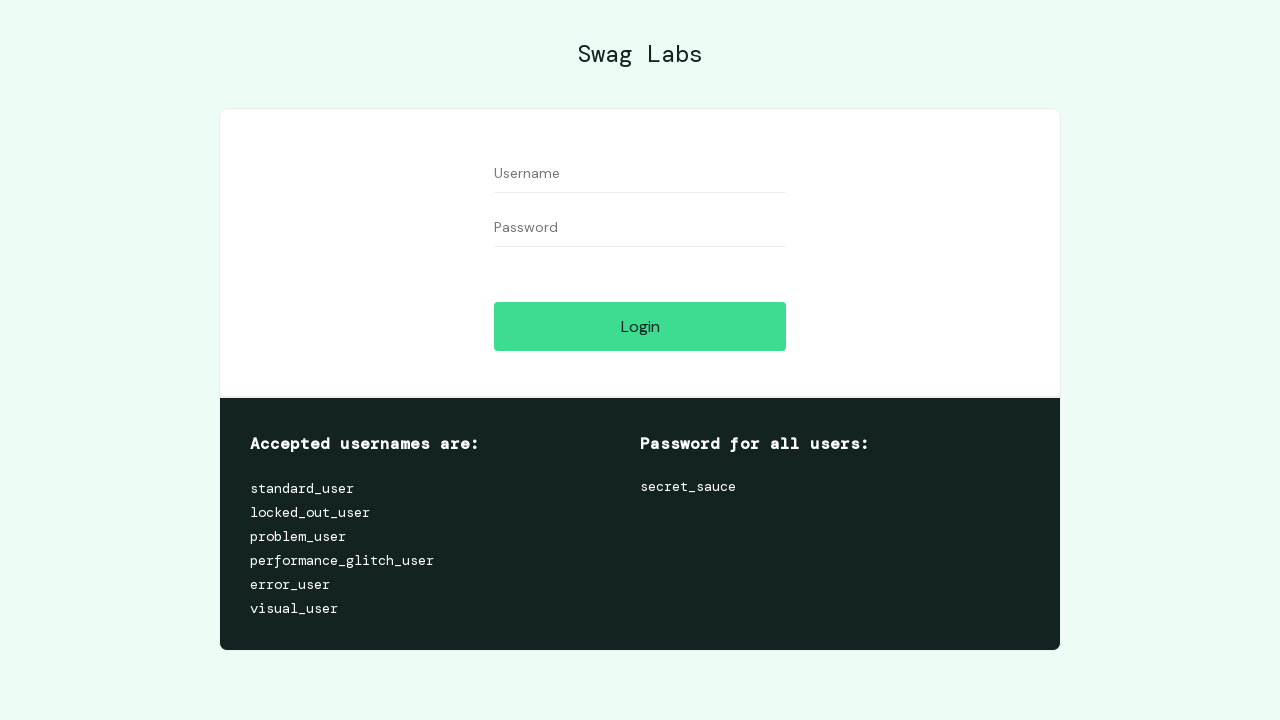

Filled password field with 'secret_sauce' without entering username on [data-test='password']
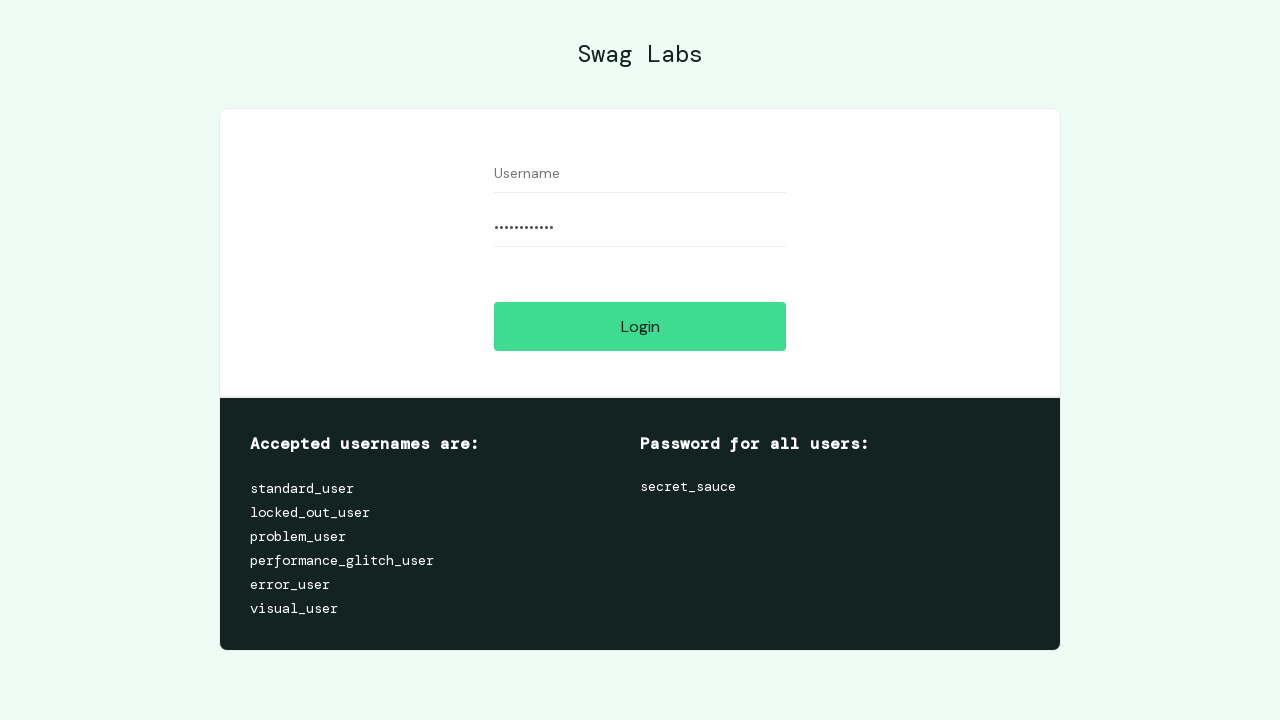

Clicked login button at (640, 326) on [data-test='login-button']
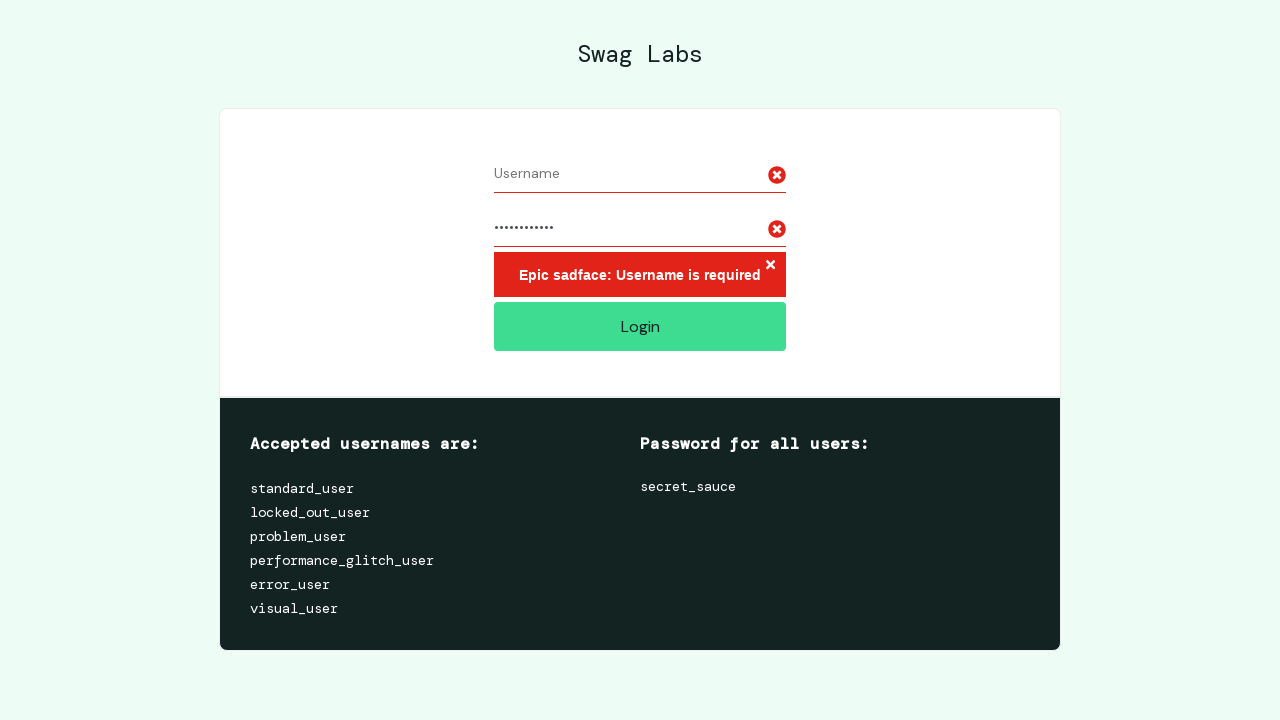

Username required error message is displayed
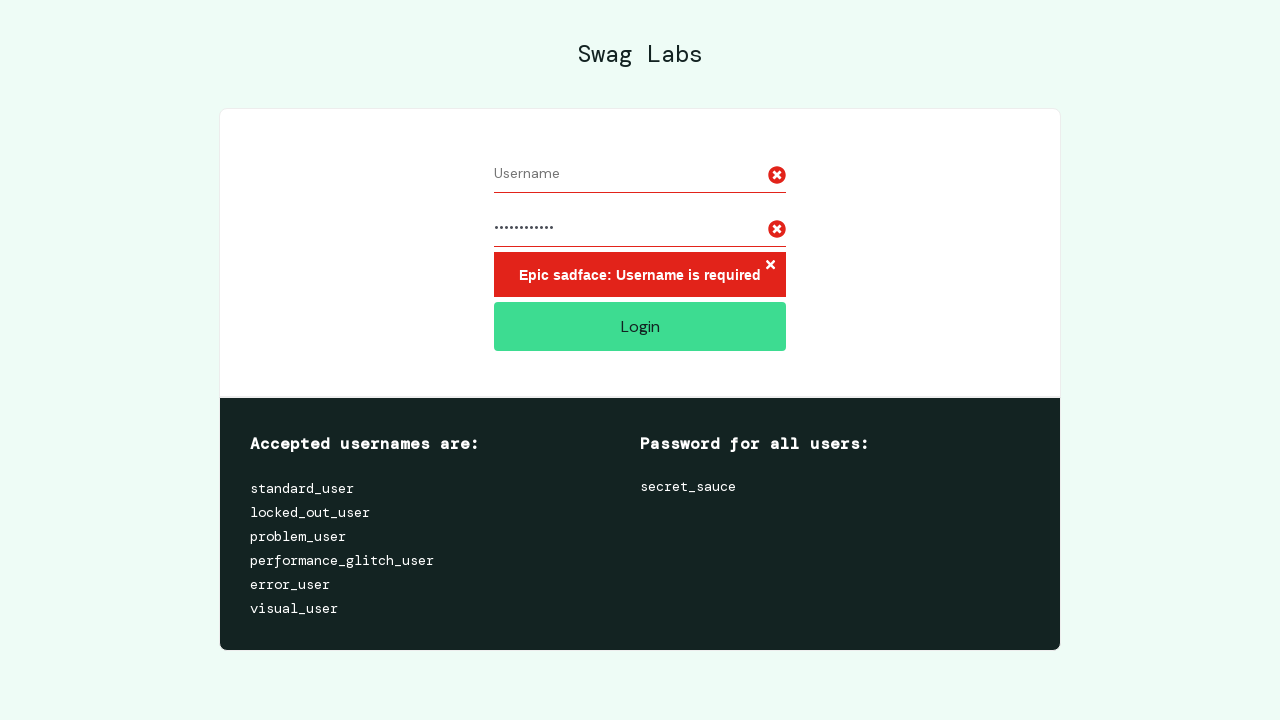

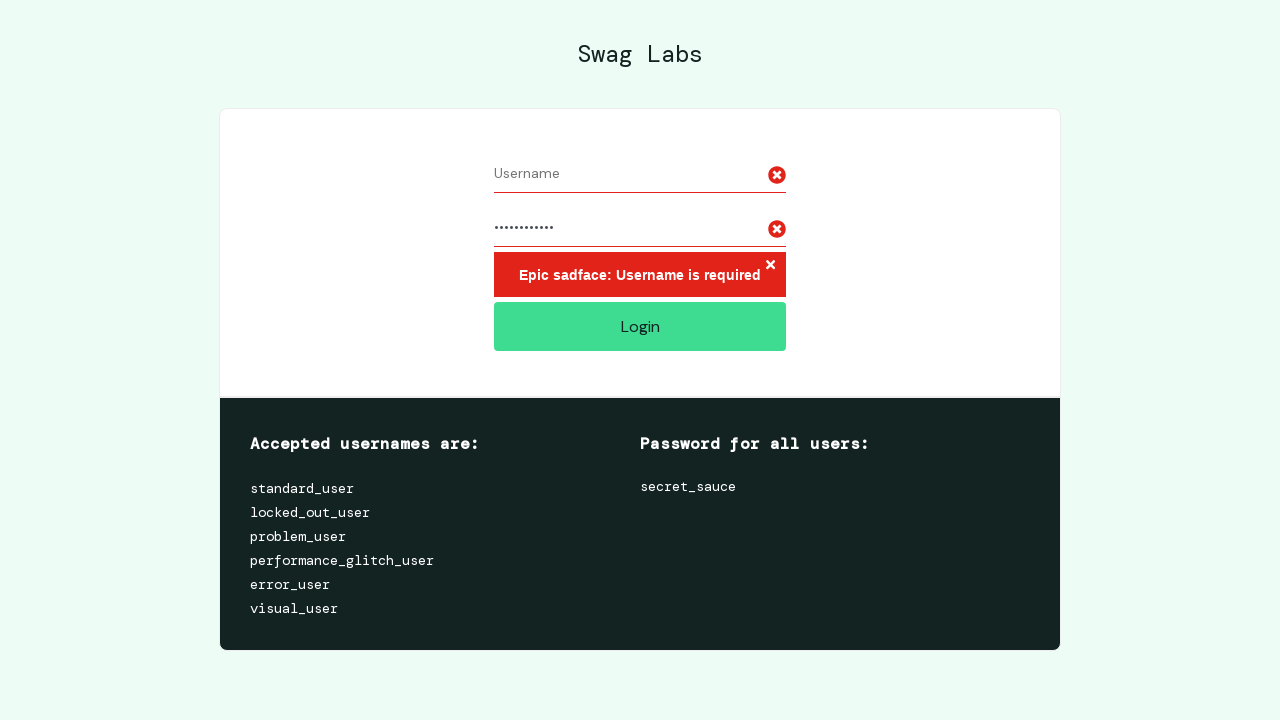